Tests form validation with valid address and alphabetic postal code, expecting postal code error

Starting URL: https://elenarivero.github.io/ejercicio1/index.html

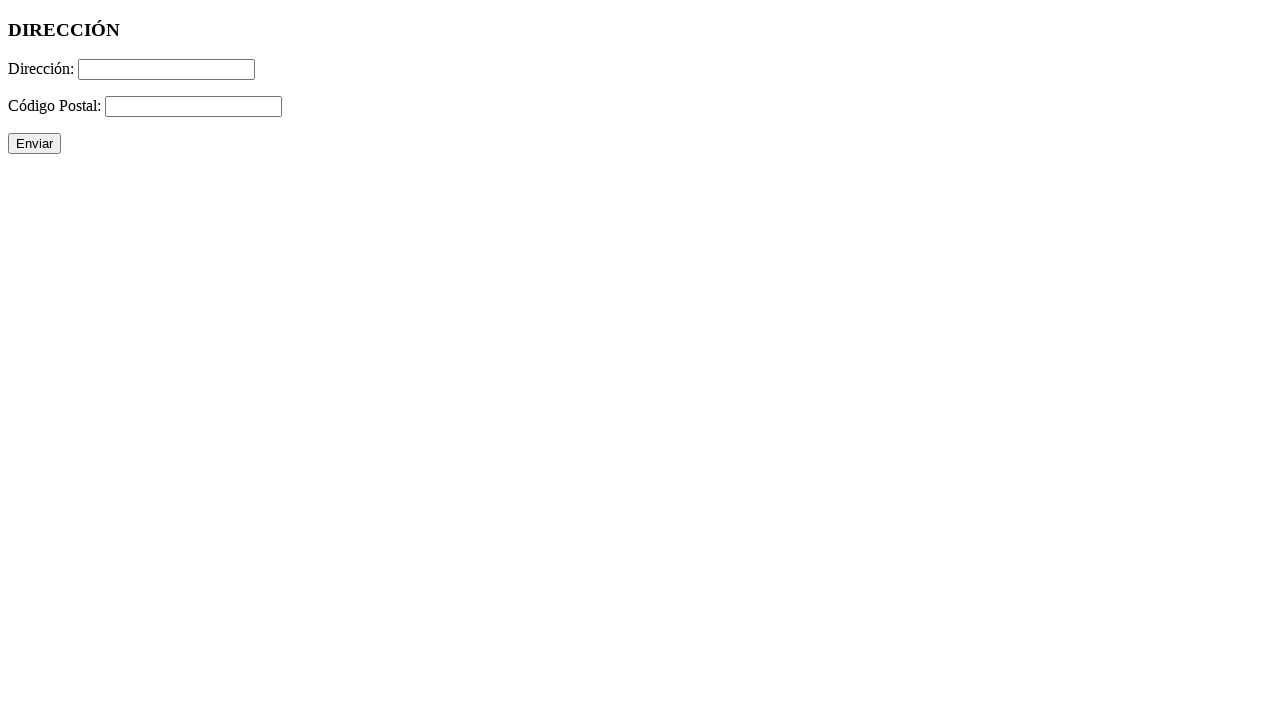

Filled address field with valid address 'C/Procurador, 21\2-D. Sevilla' on #direccion
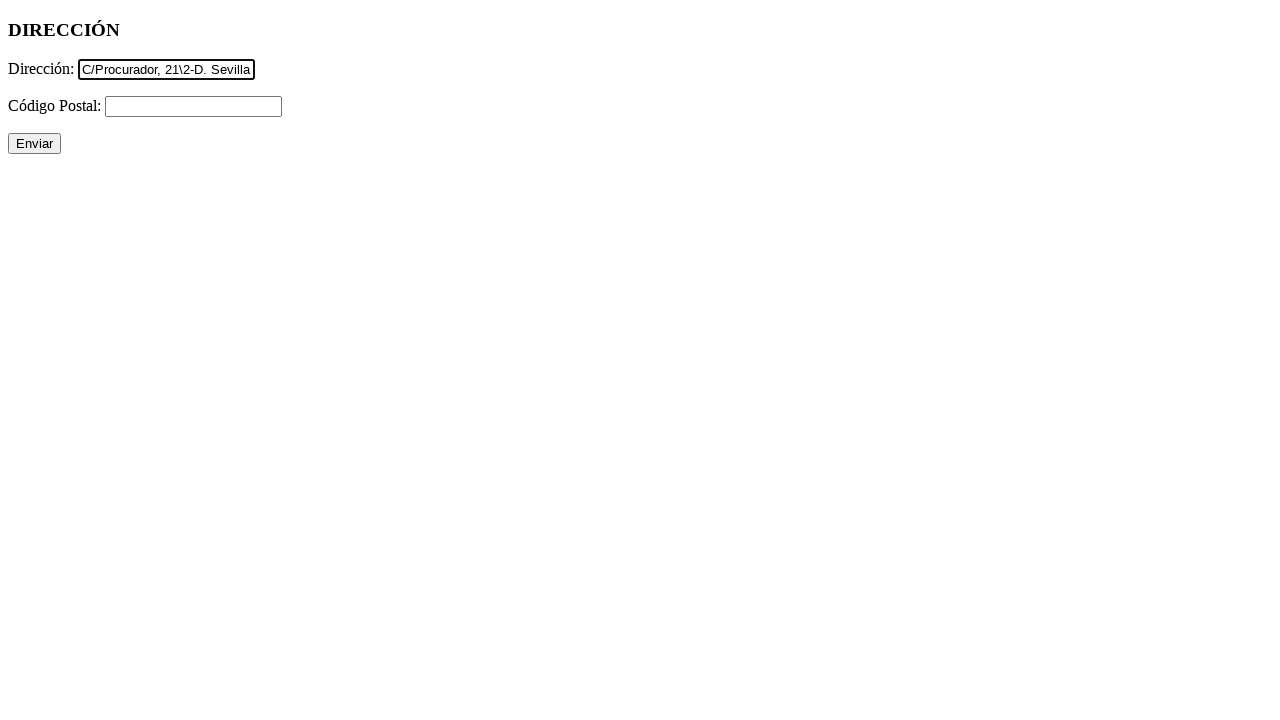

Filled postal code field with alphabetic value 'codig' on #cp
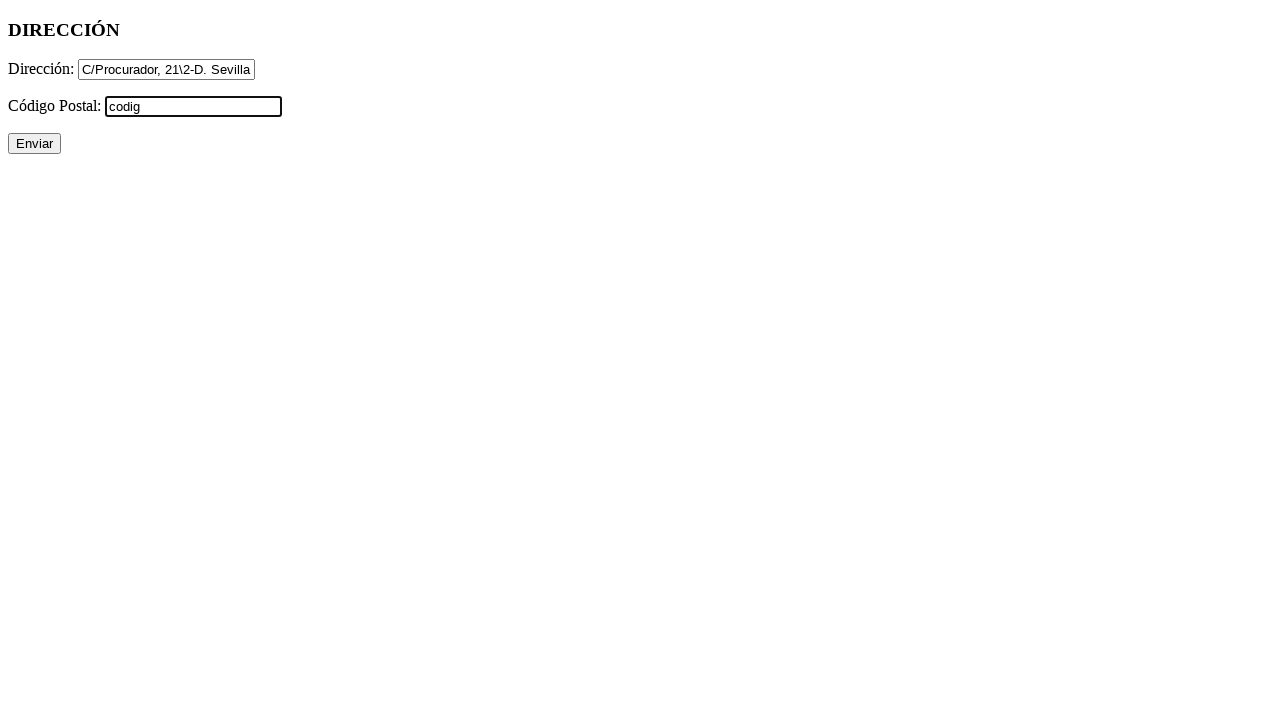

Clicked submit button to validate form at (34, 144) on #enviar
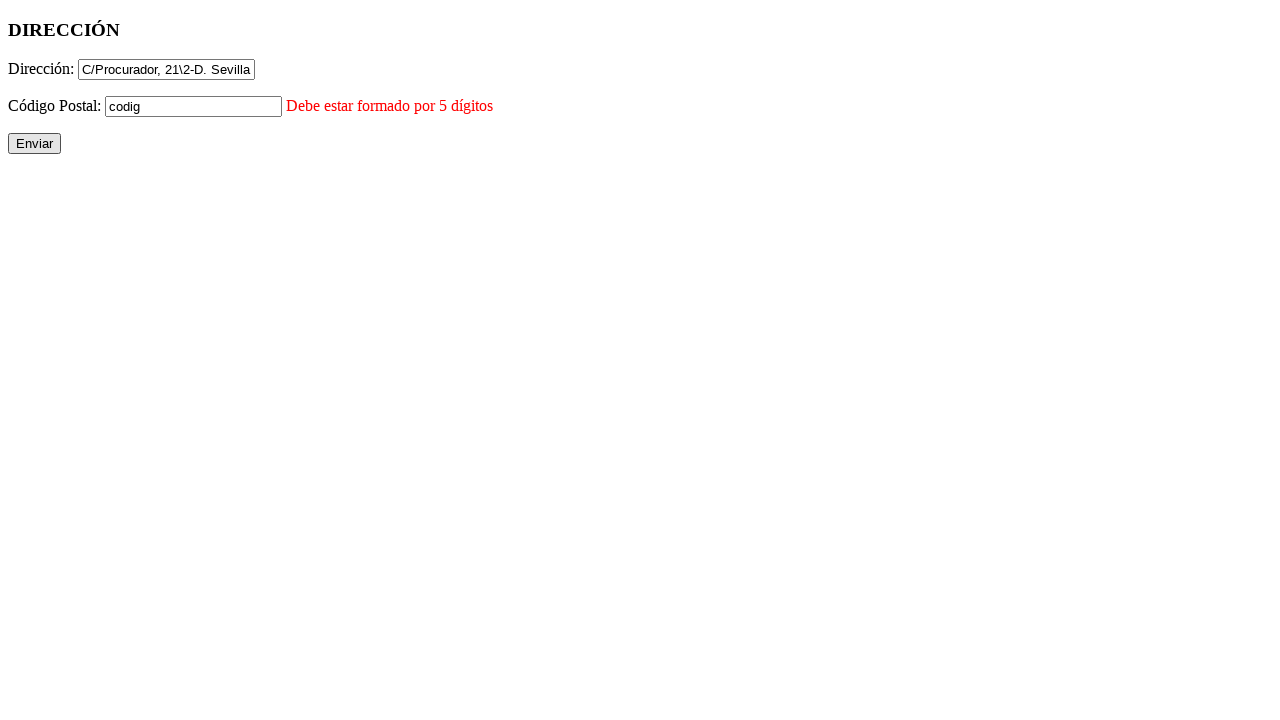

Postal code error message appeared as expected
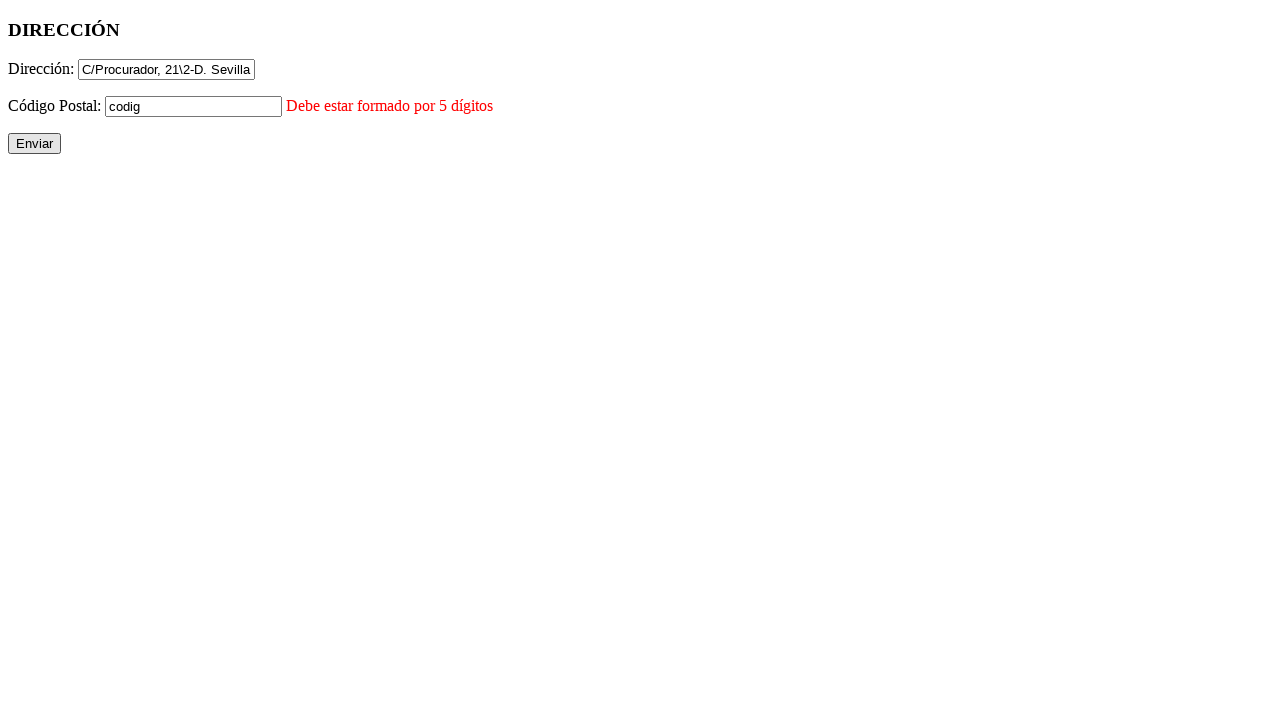

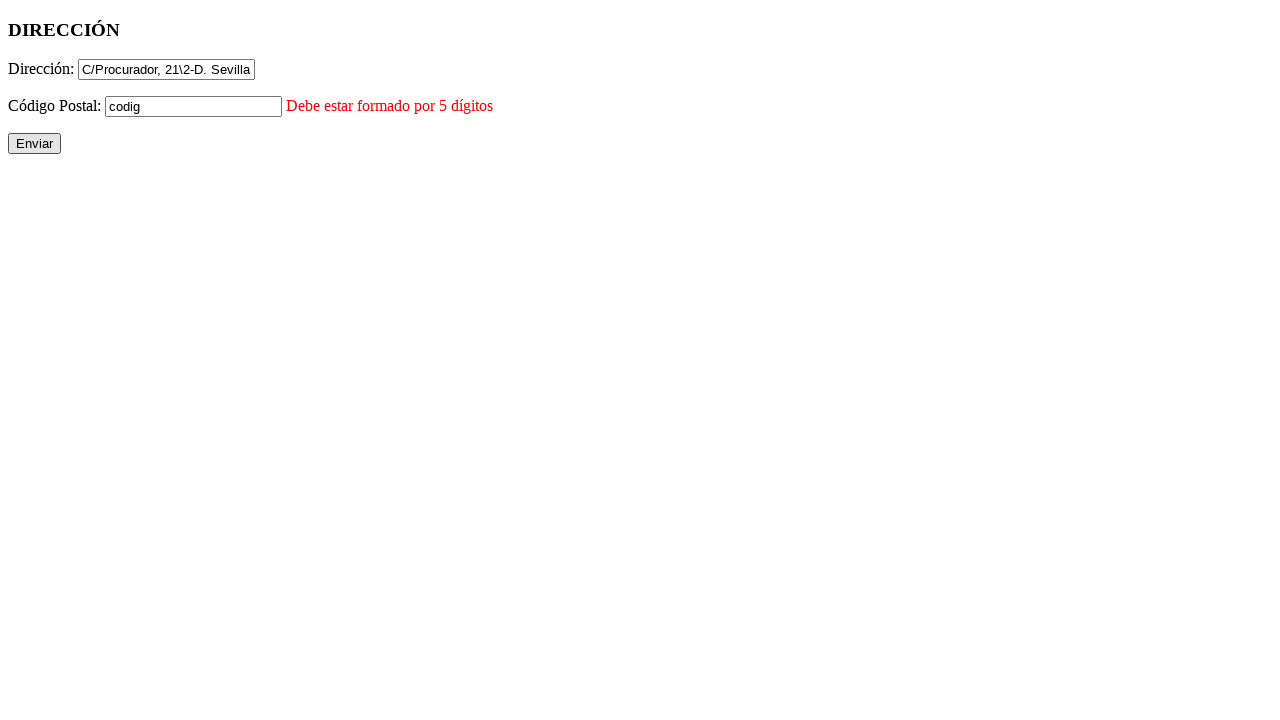